Tests date picker functionality by typing a date value and pressing Enter to confirm the selection

Starting URL: https://formy-project.herokuapp.com/datepicker

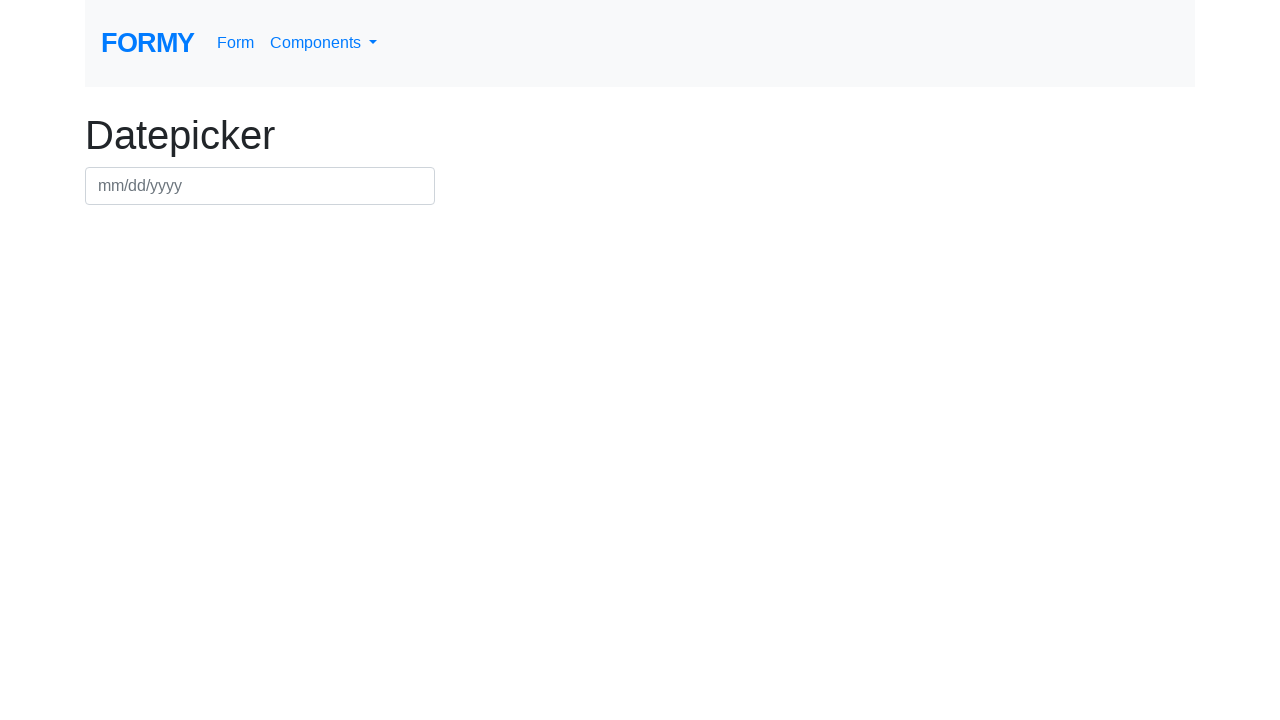

Filled date picker with date 01/01/2021 on #datepicker
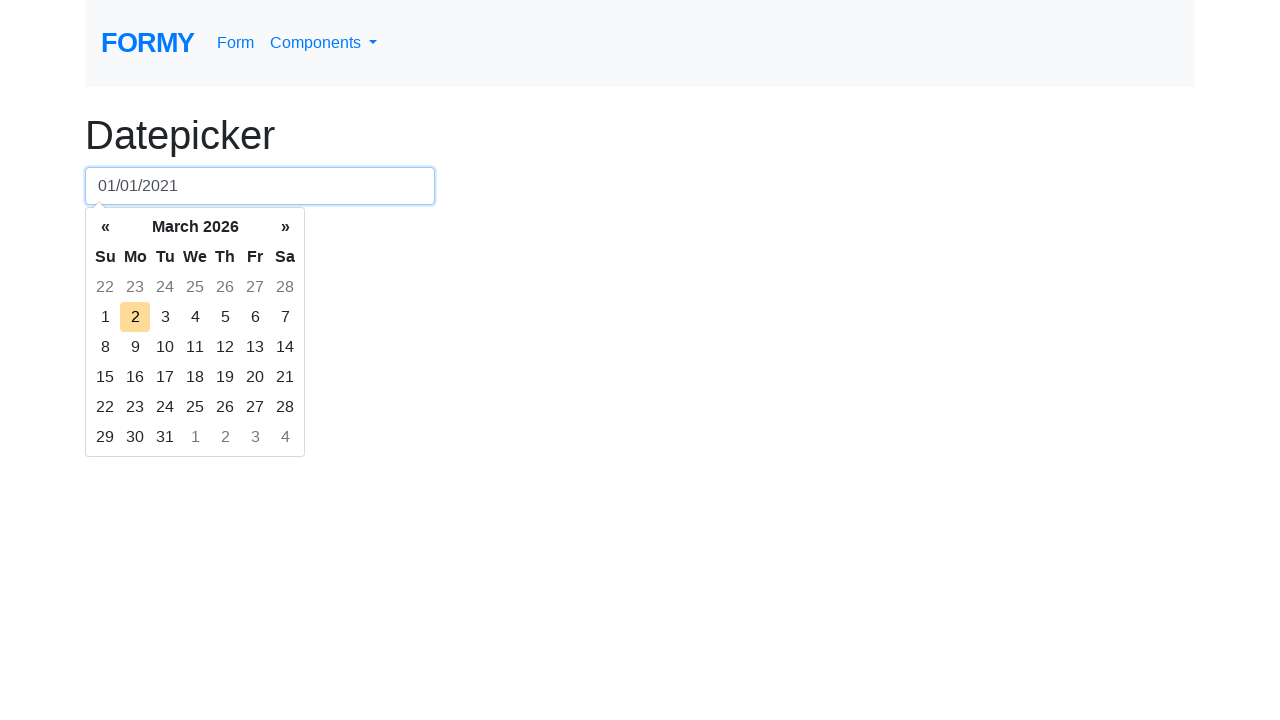

Pressed Enter to confirm the date selection on #datepicker
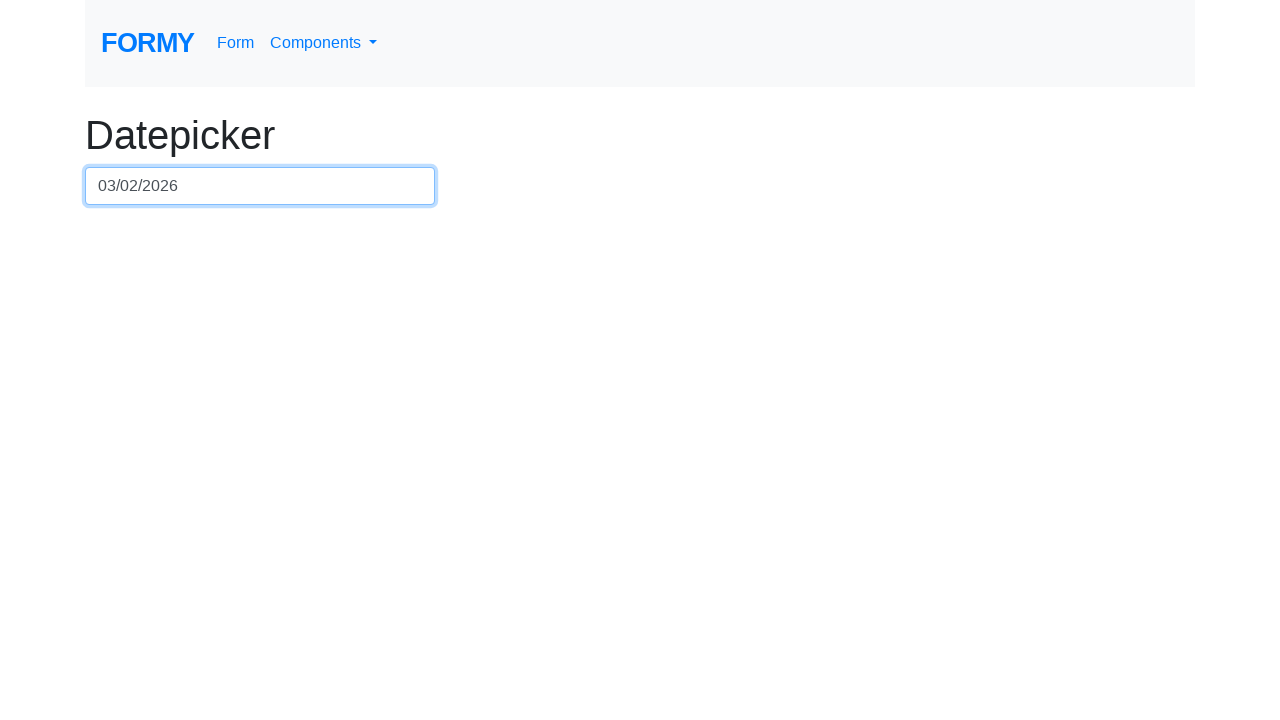

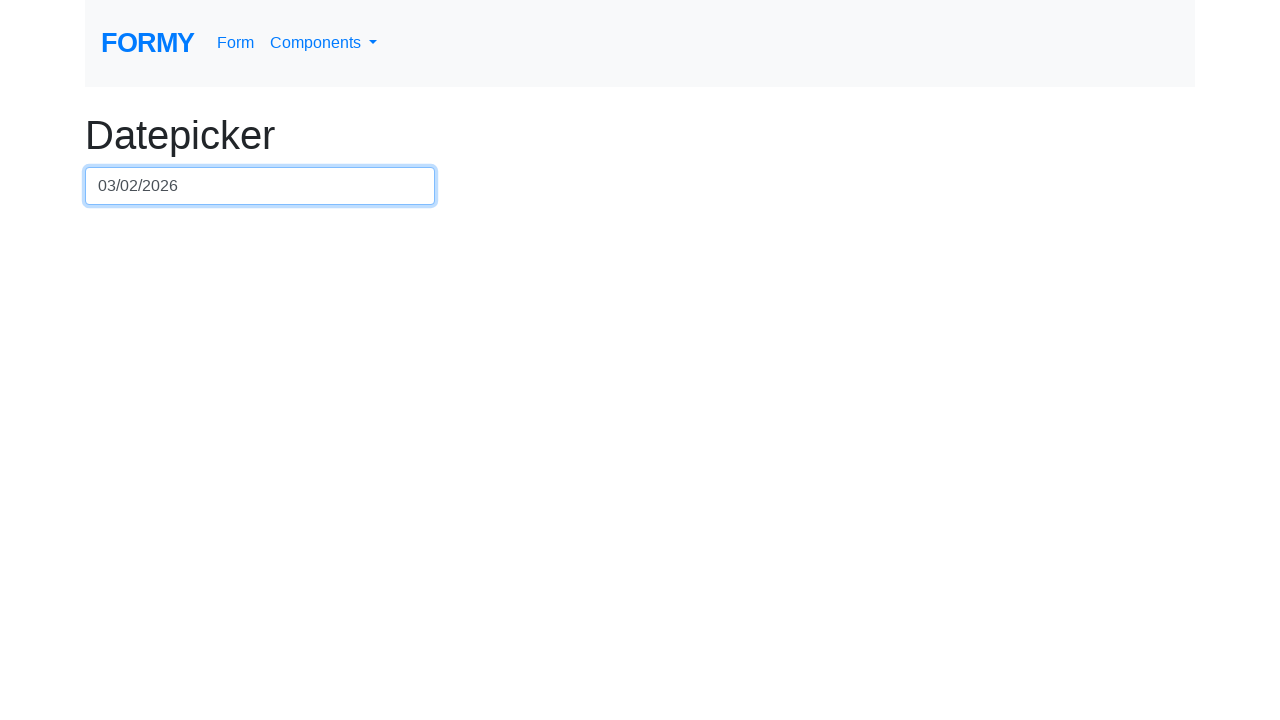